Tests a loading images page by waiting for images to finish loading (indicated by "Done!" text) and then verifying the third image element is present

Starting URL: https://bonigarcia.dev/selenium-webdriver-java/loading-images.html

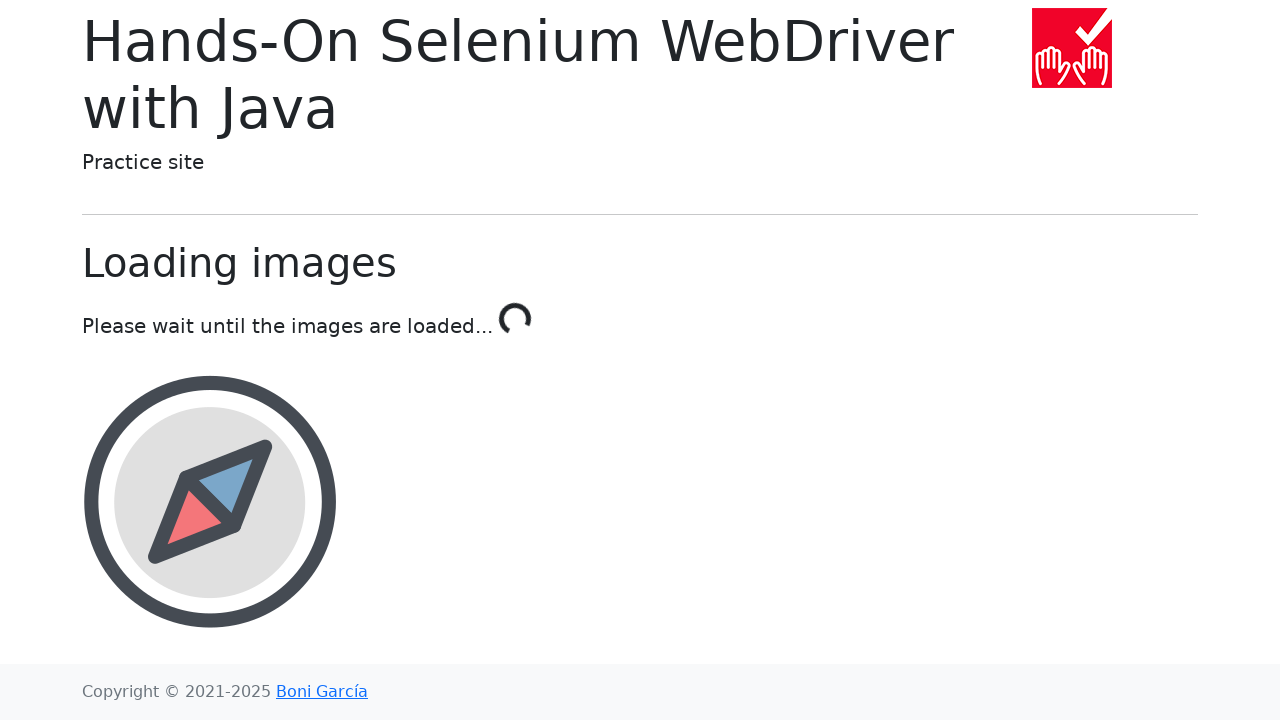

Navigated to loading images test page
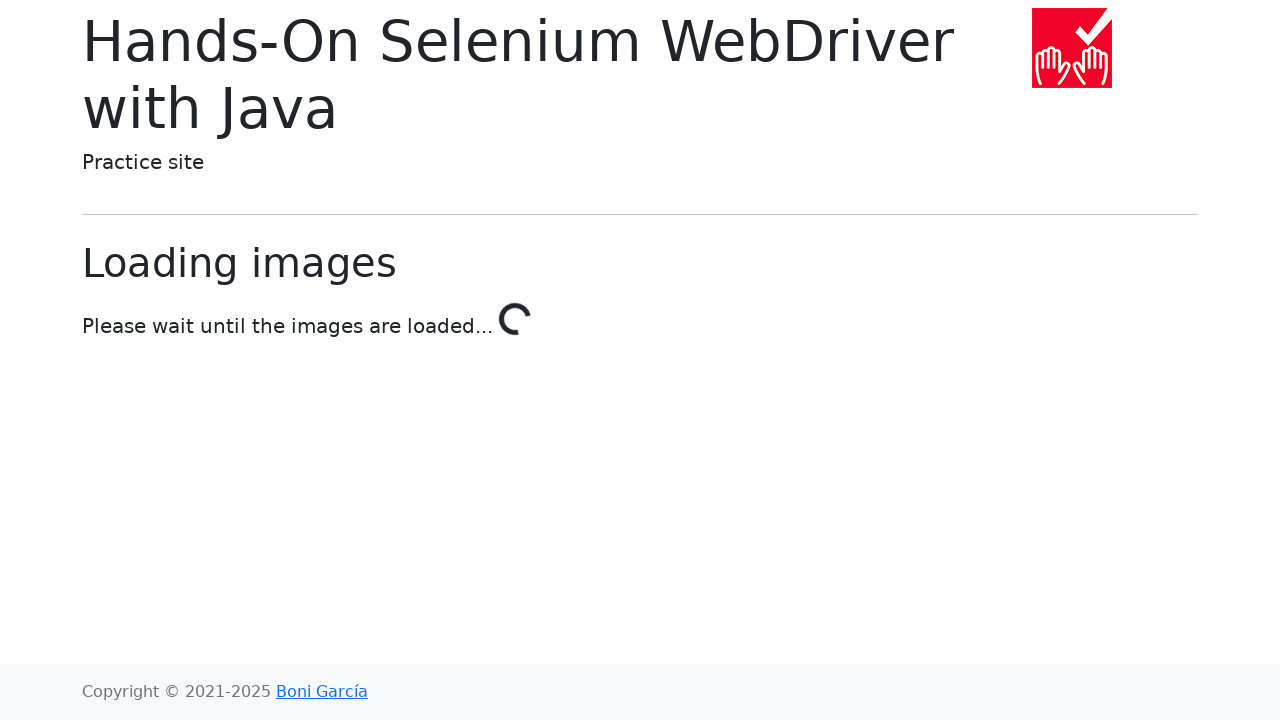

Waited for images to finish loading - 'Done!' text appeared
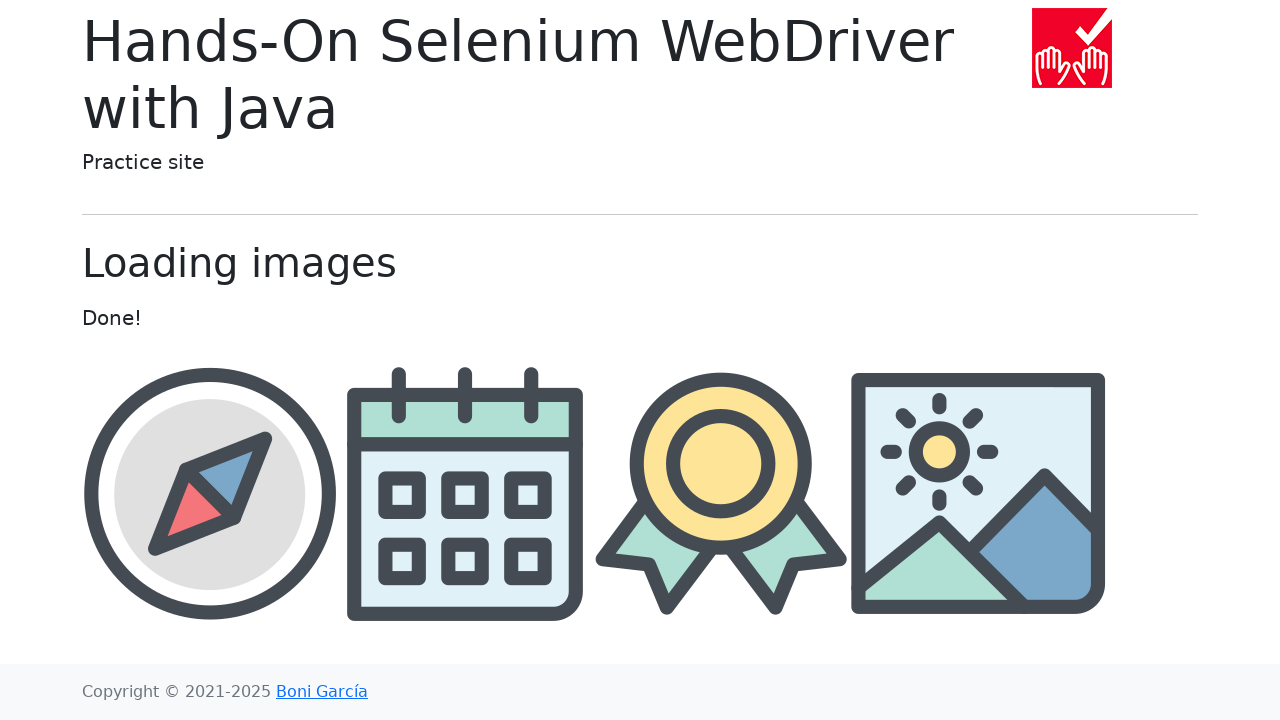

Third image element is visible and loaded
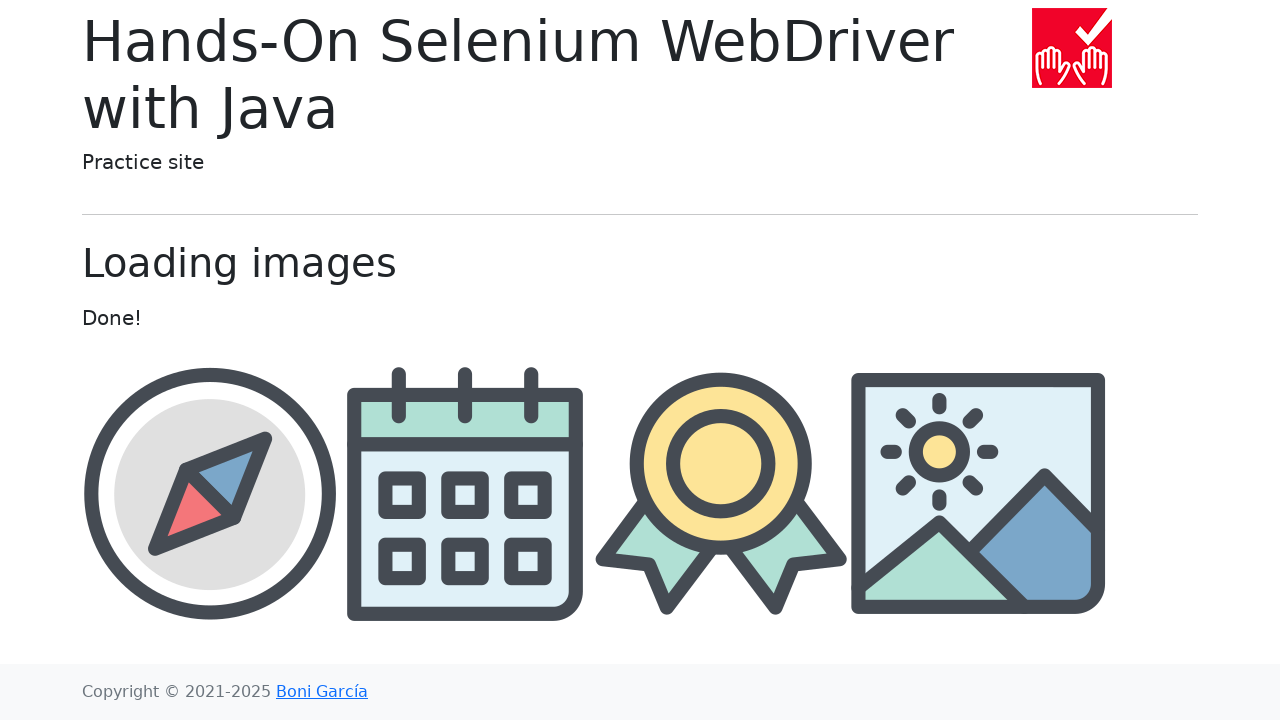

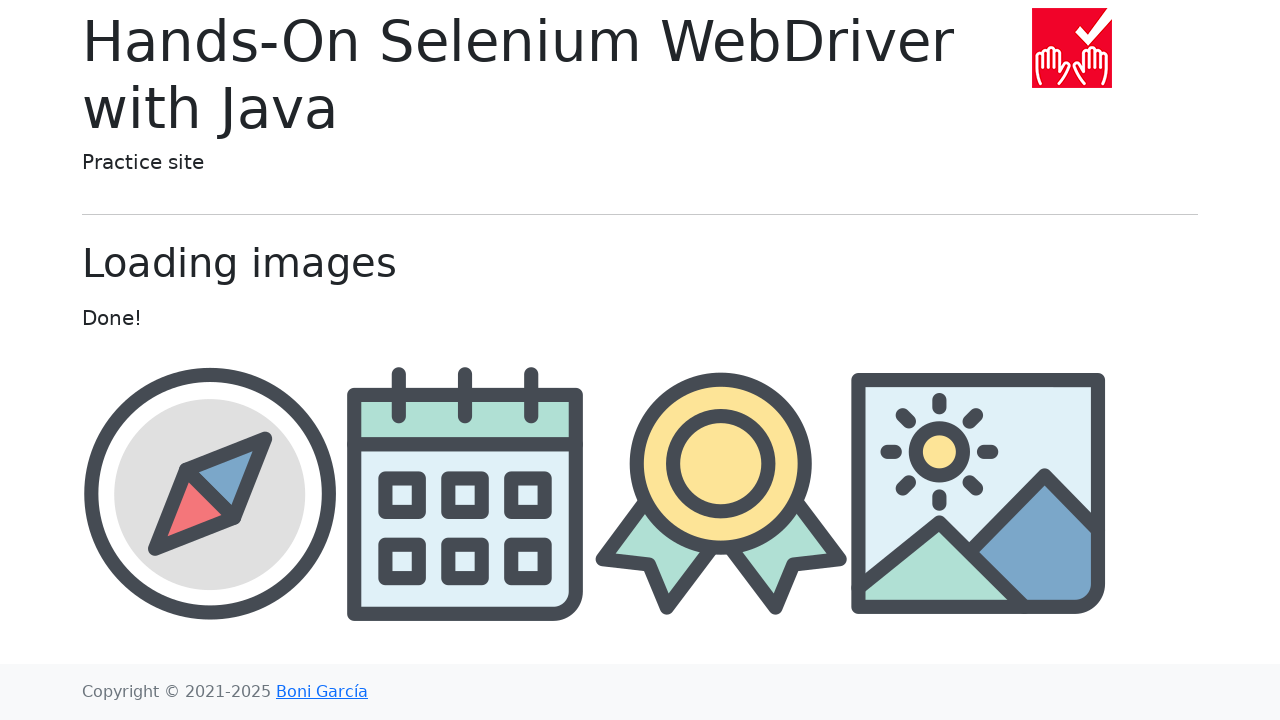